Tests filtering to display only active (incomplete) items by clicking the Active link

Starting URL: https://demo.playwright.dev/todomvc

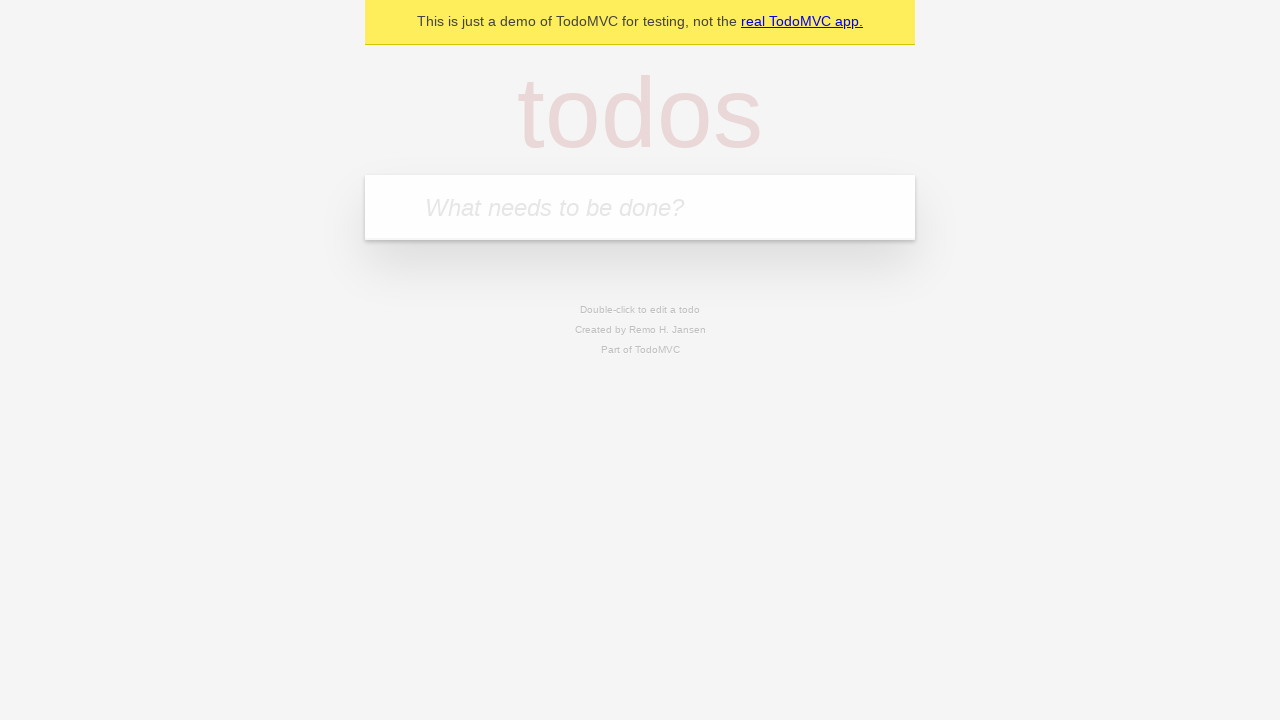

Filled todo input with 'buy some cheese' on internal:attr=[placeholder="What needs to be done?"i]
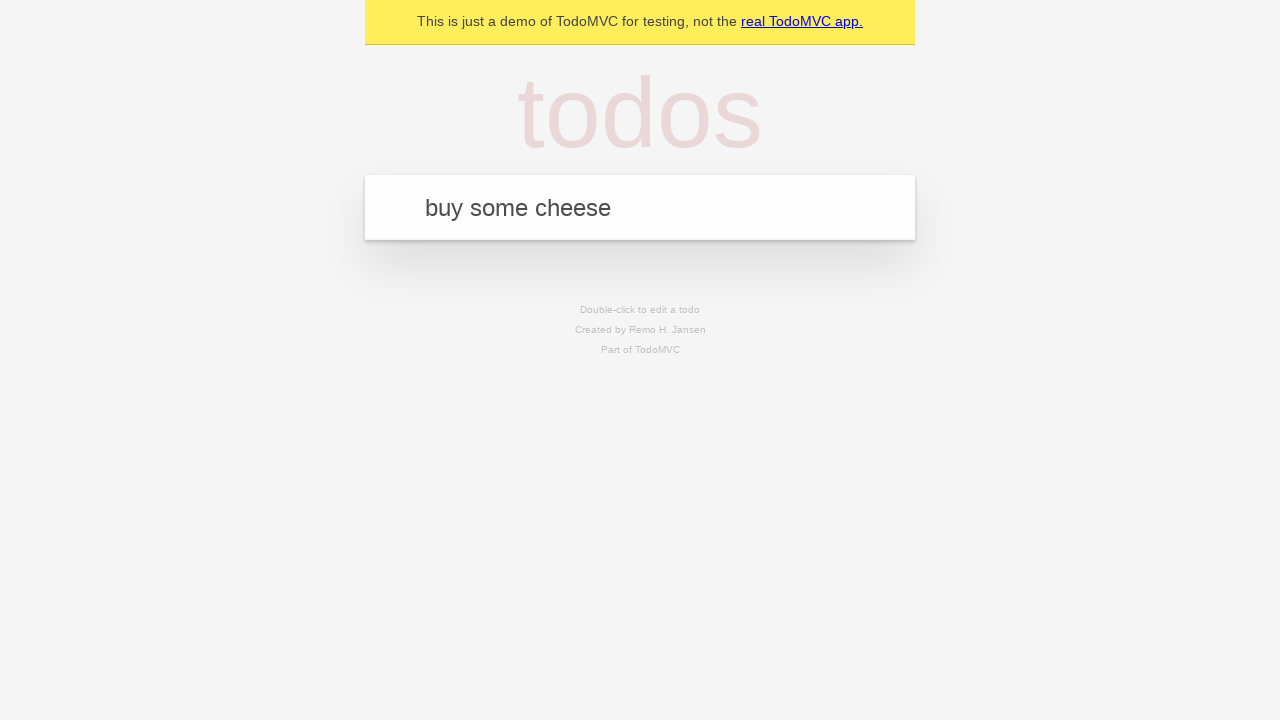

Pressed Enter to create first todo on internal:attr=[placeholder="What needs to be done?"i]
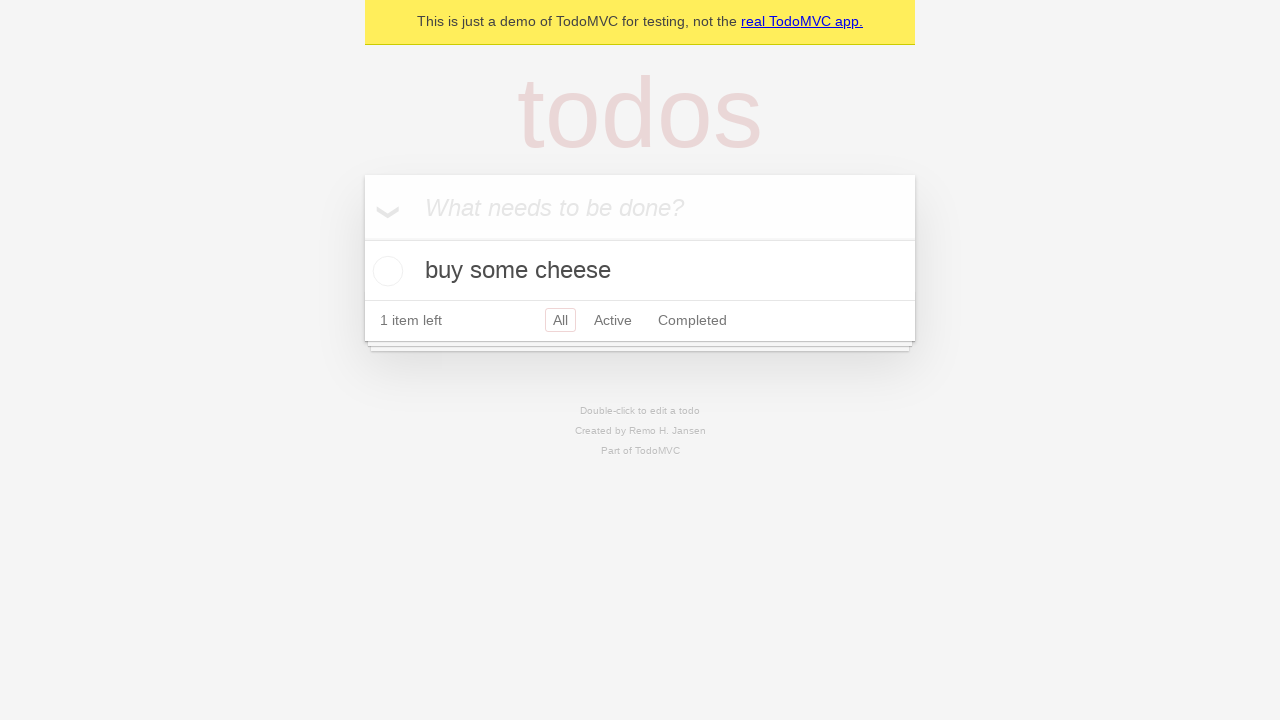

Filled todo input with 'feed the cat' on internal:attr=[placeholder="What needs to be done?"i]
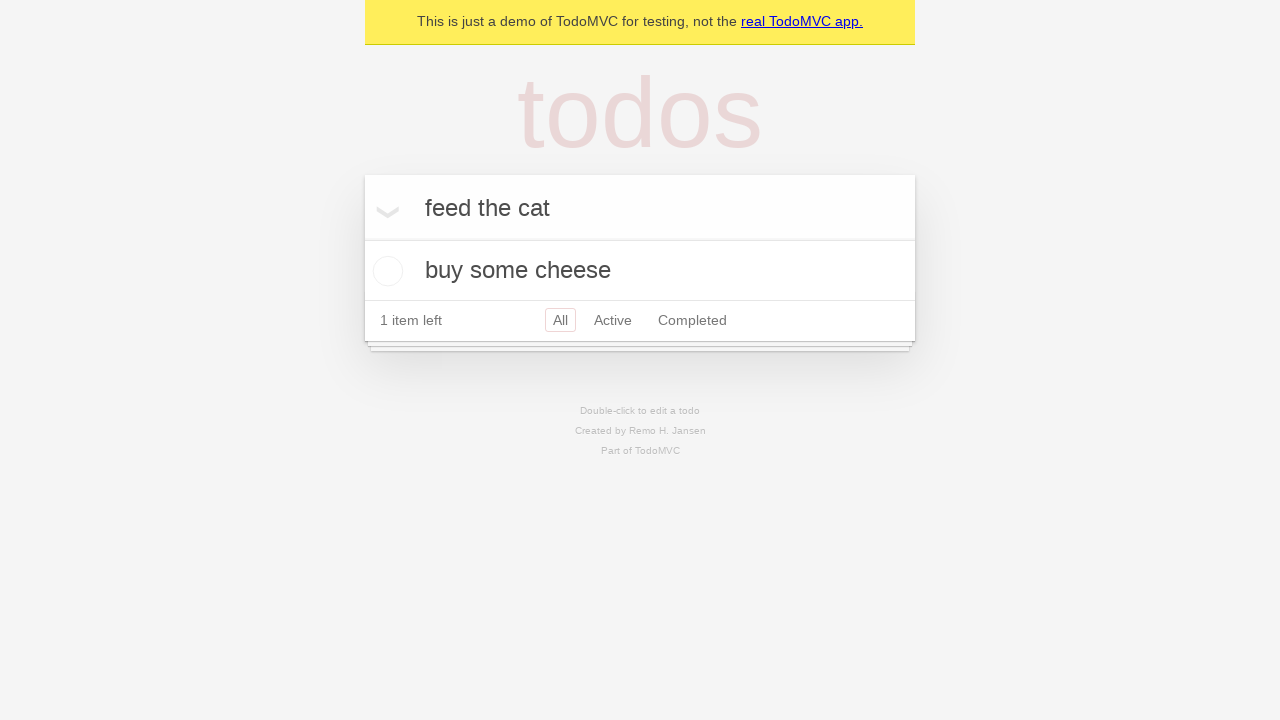

Pressed Enter to create second todo on internal:attr=[placeholder="What needs to be done?"i]
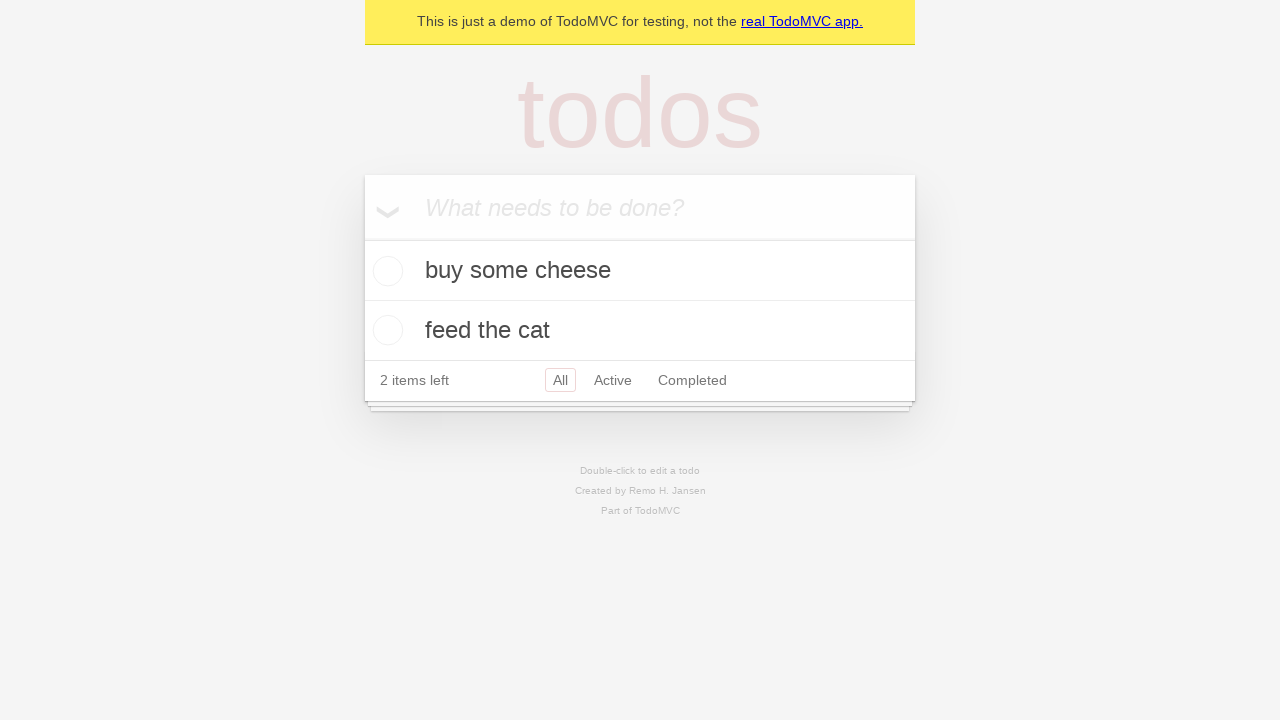

Filled todo input with 'book a doctors appointment' on internal:attr=[placeholder="What needs to be done?"i]
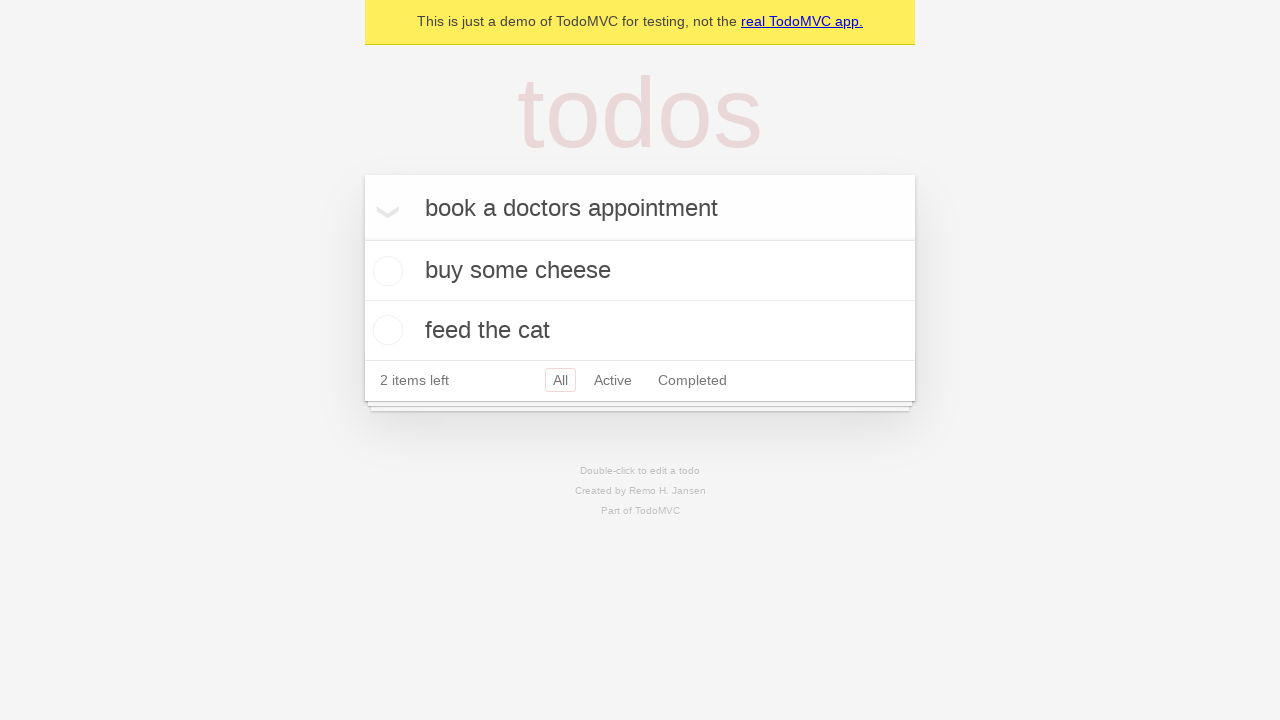

Pressed Enter to create third todo on internal:attr=[placeholder="What needs to be done?"i]
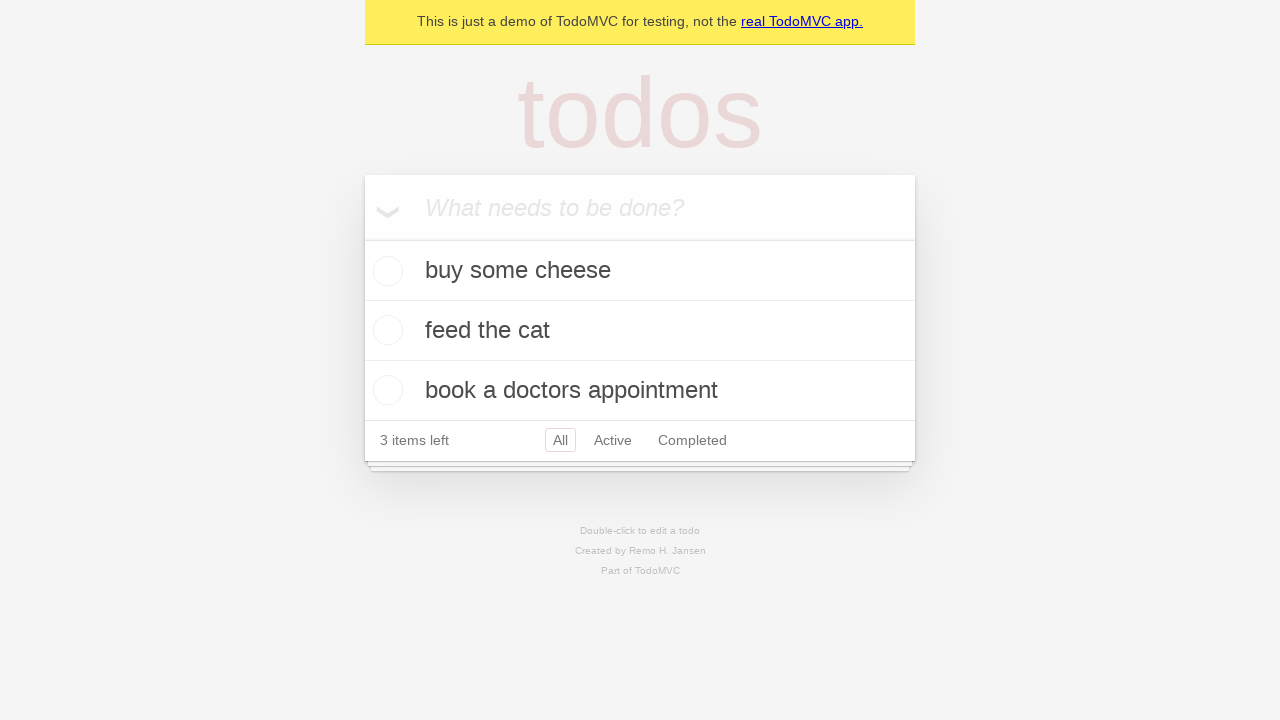

Checked the second todo item at (385, 330) on internal:testid=[data-testid="todo-item"s] >> nth=1 >> internal:role=checkbox
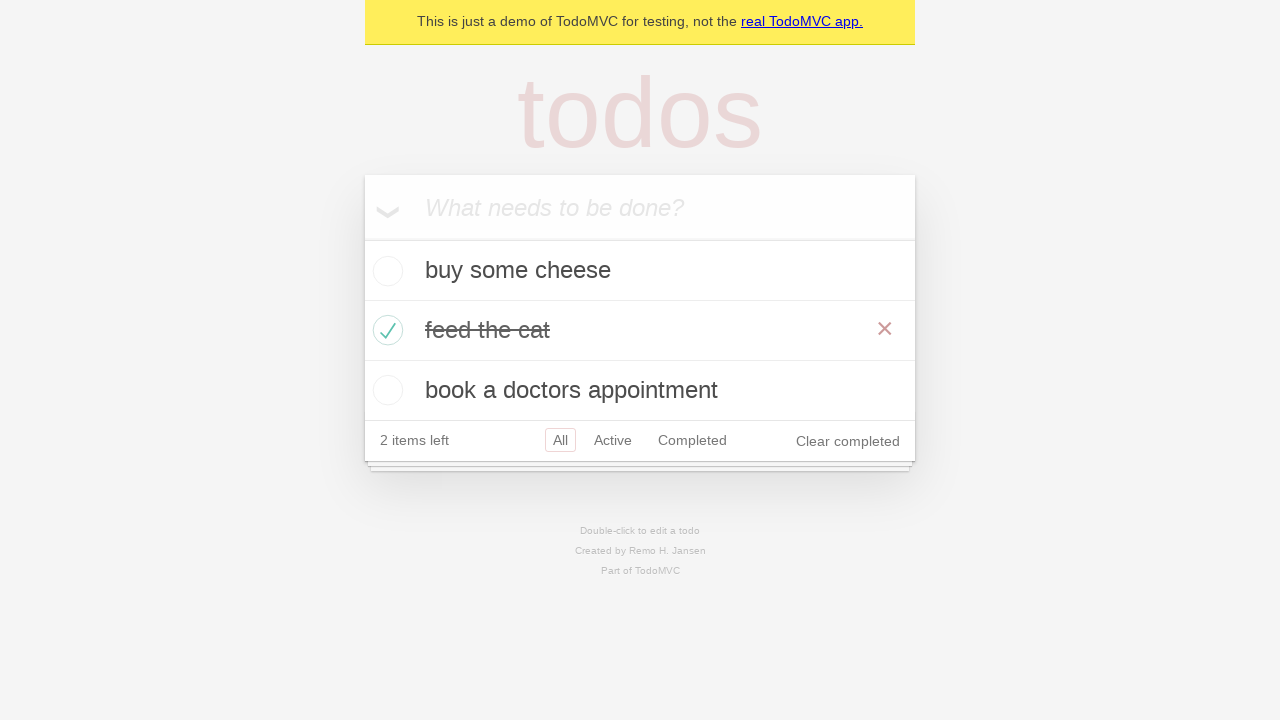

Clicked Active filter link at (613, 440) on internal:role=link[name="Active"i]
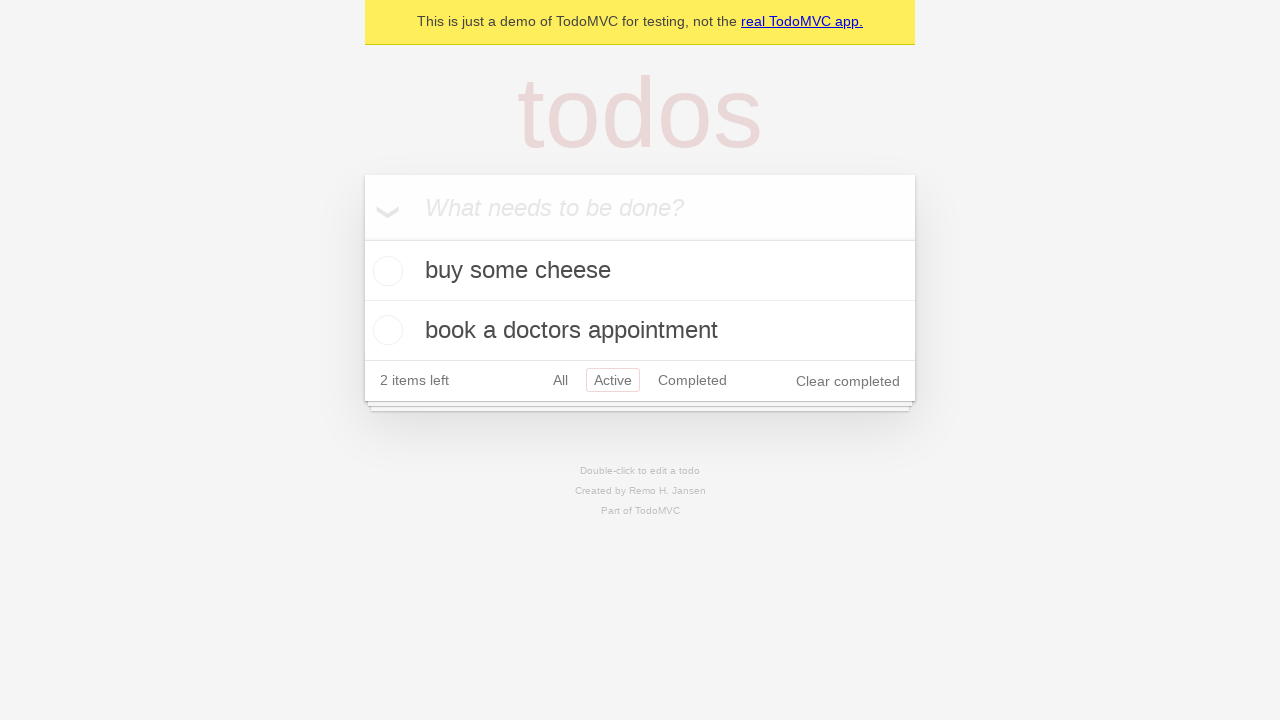

Filtered view loaded with 2 active items displayed
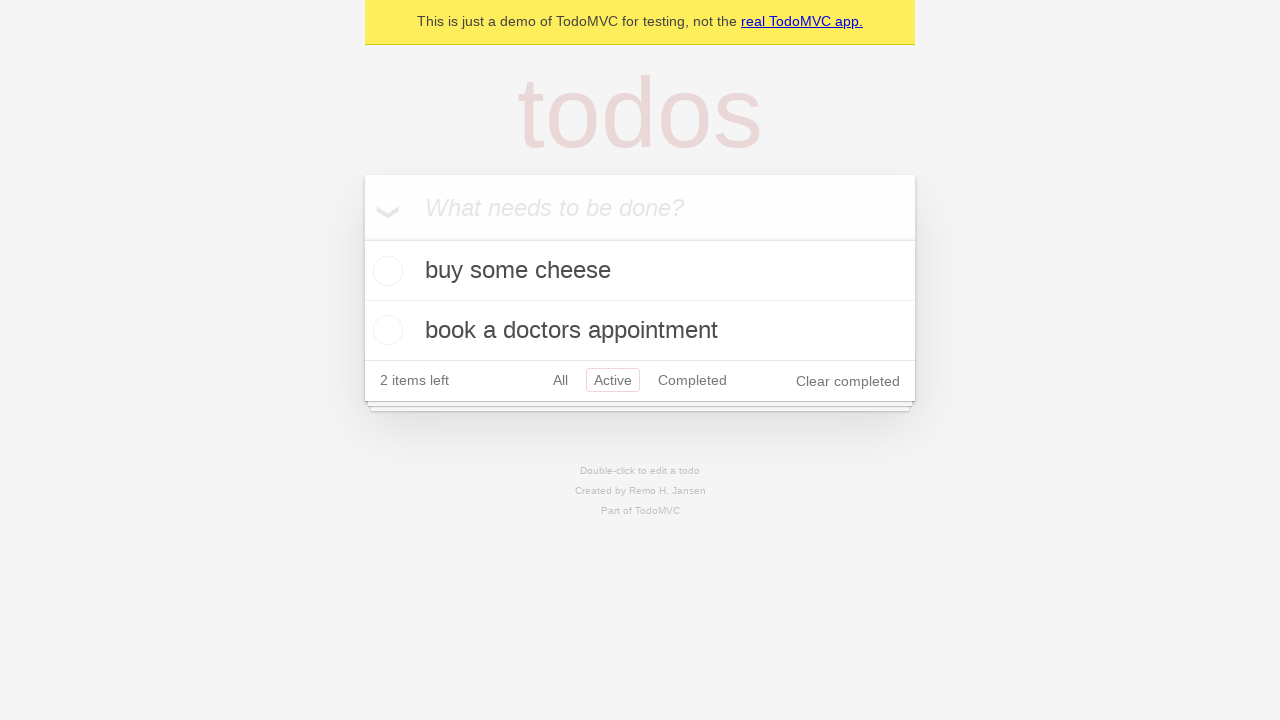

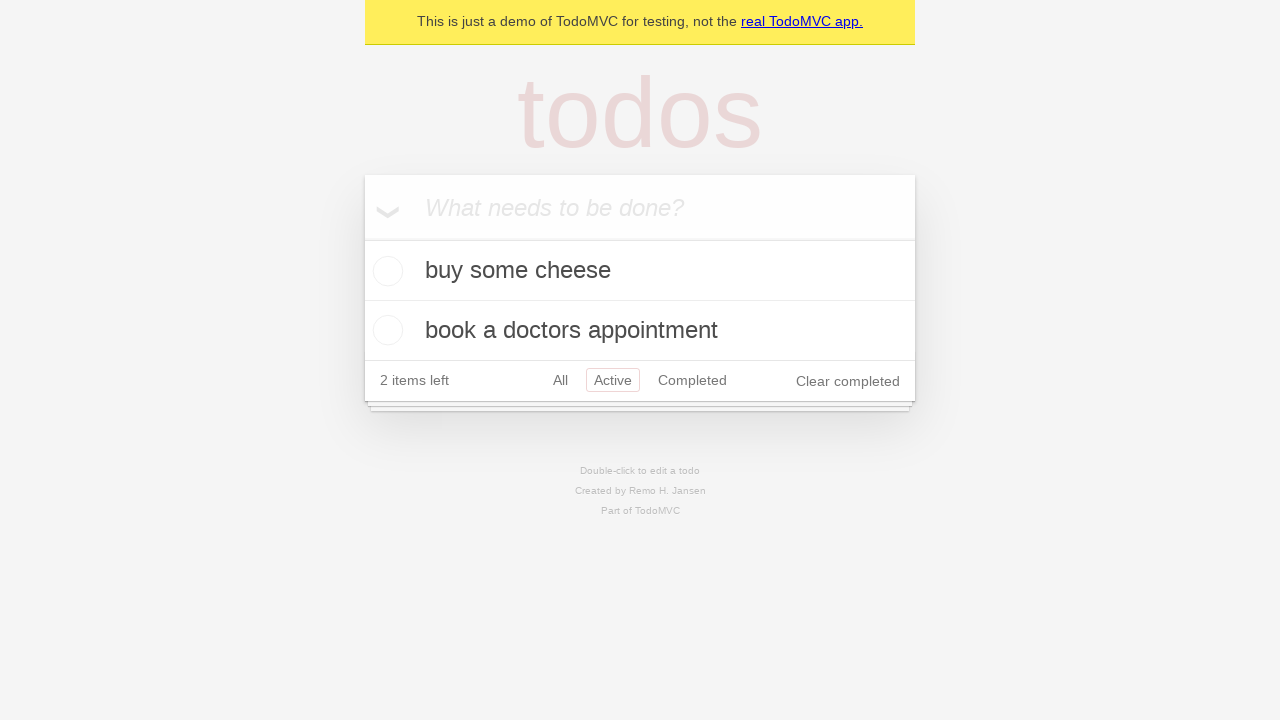